Tests updating a commit's note by first creating a commit, selecting it, modifying the note, and saving.

Starting URL: https://chinhung.github.io/cakeserver/

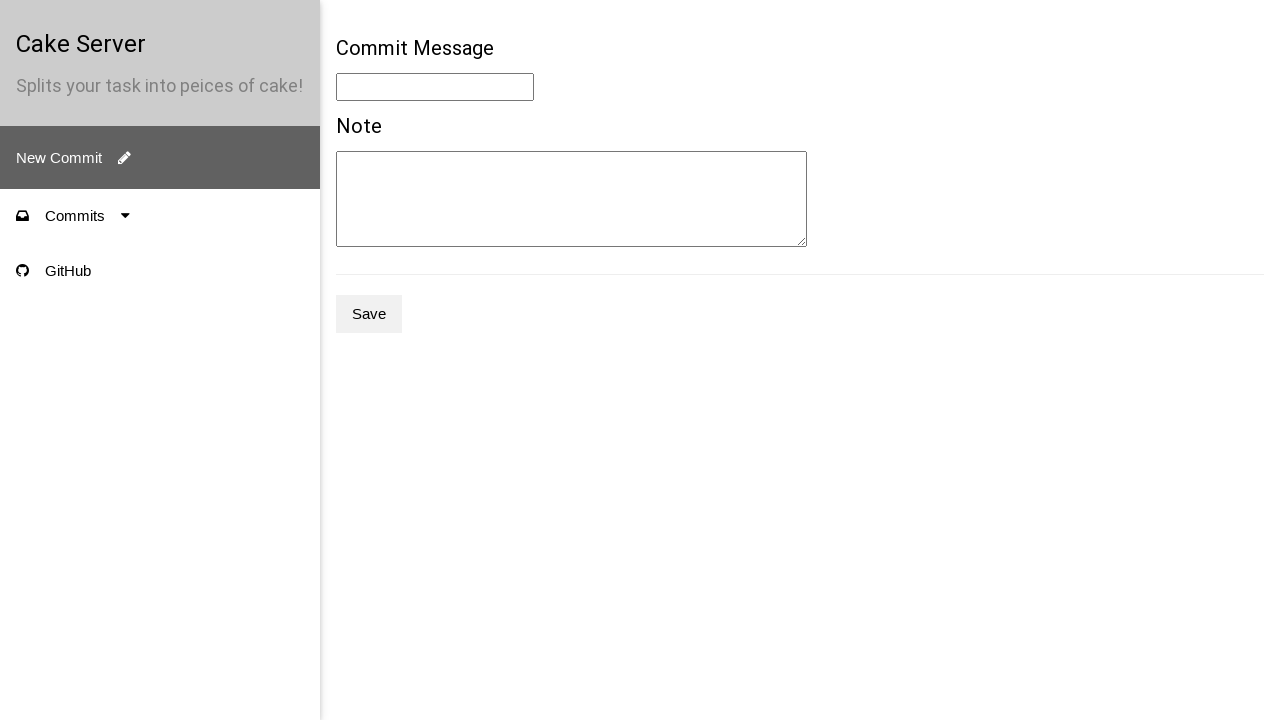

Clicked new commit button at (160, 158) on .e2e-new-commit
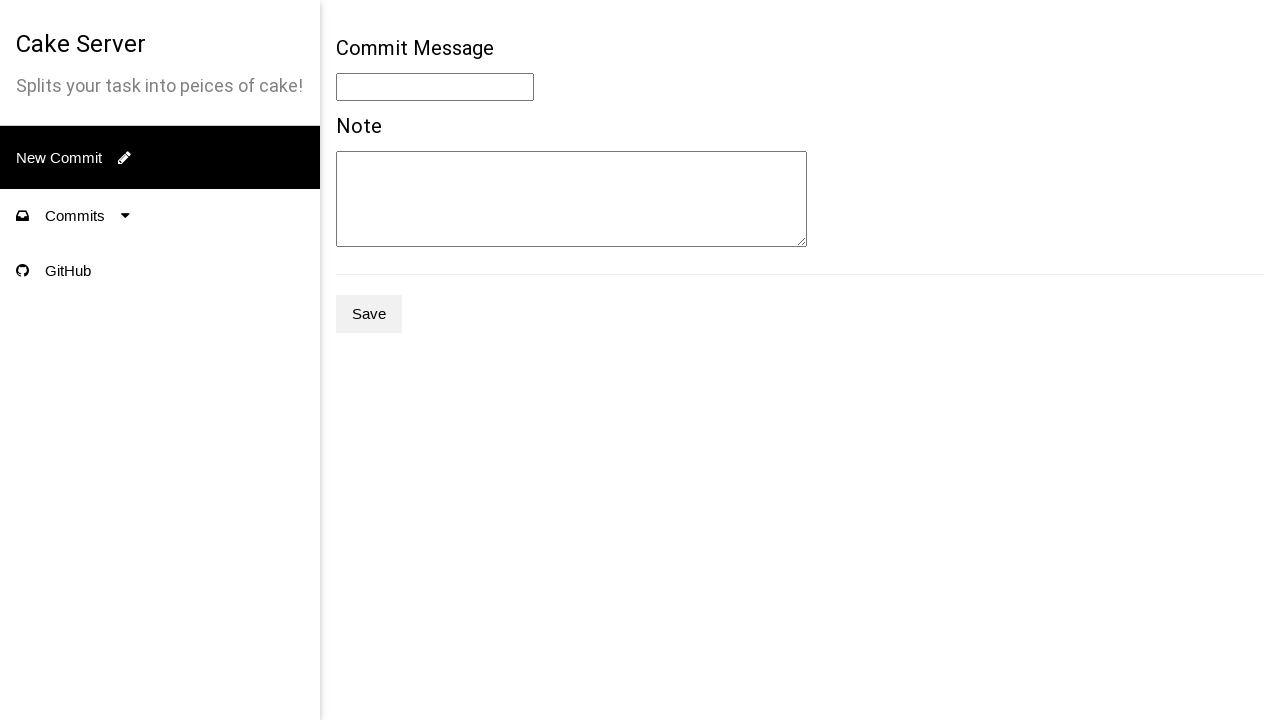

Filled commit message with 'Sample Message' on .e2e-message
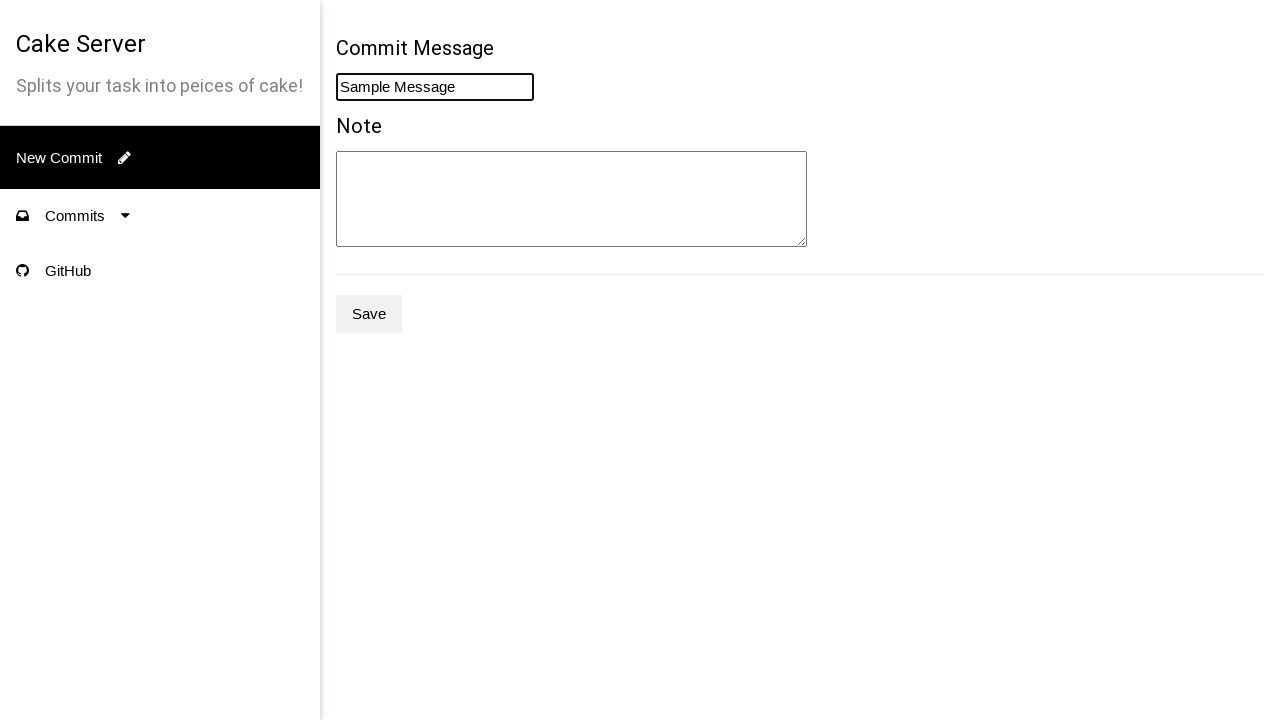

Filled commit note with 'Initial Note' on .e2e-note
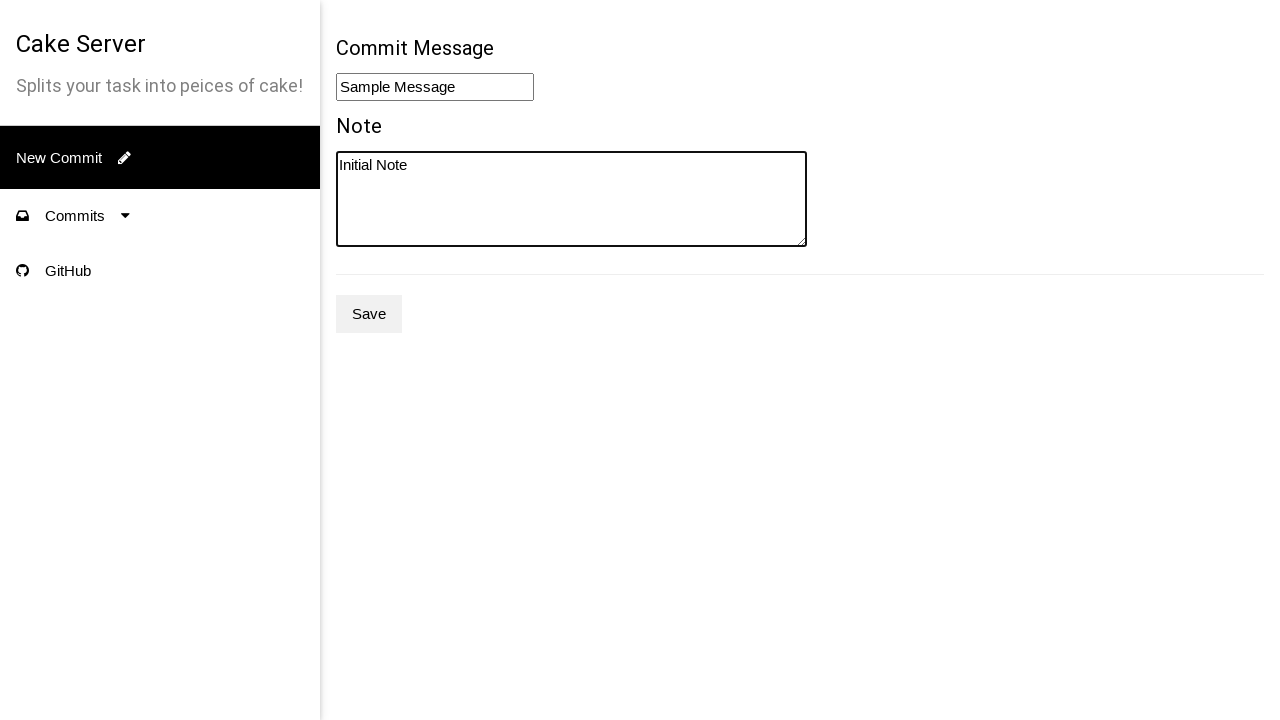

Clicked save button to create commit at (369, 314) on .e2e-save
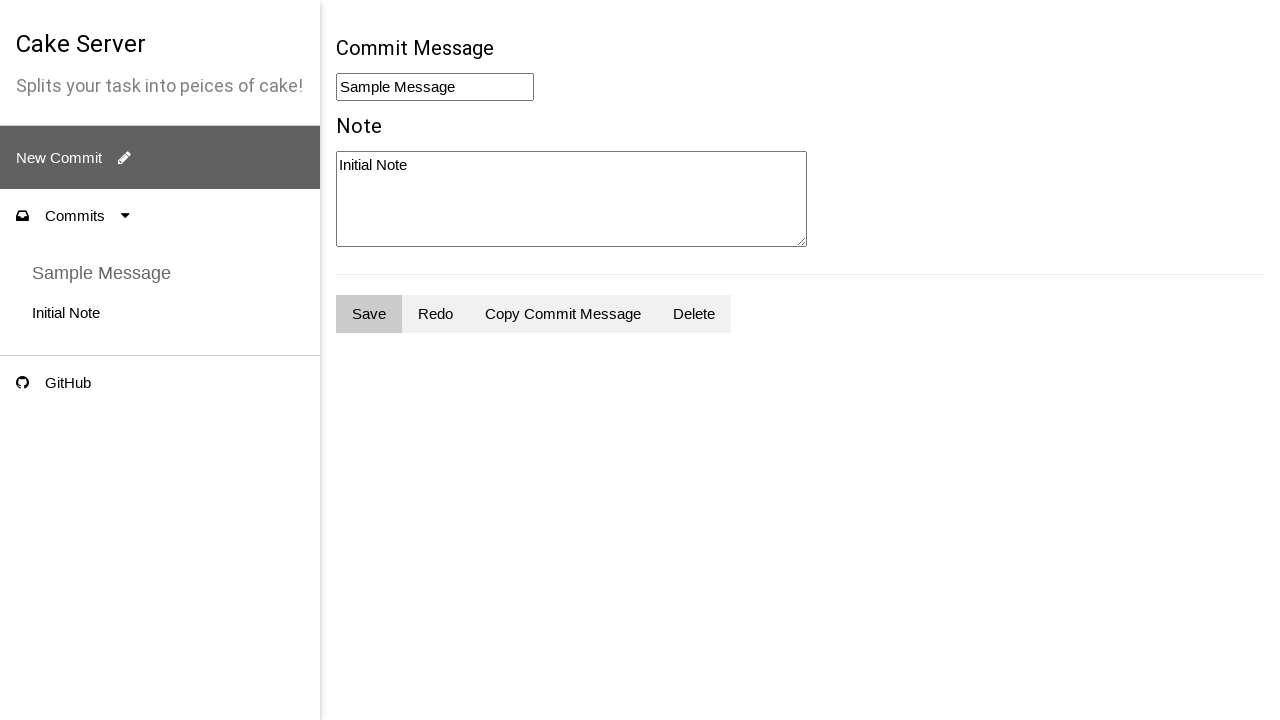

Commit note element appeared on page
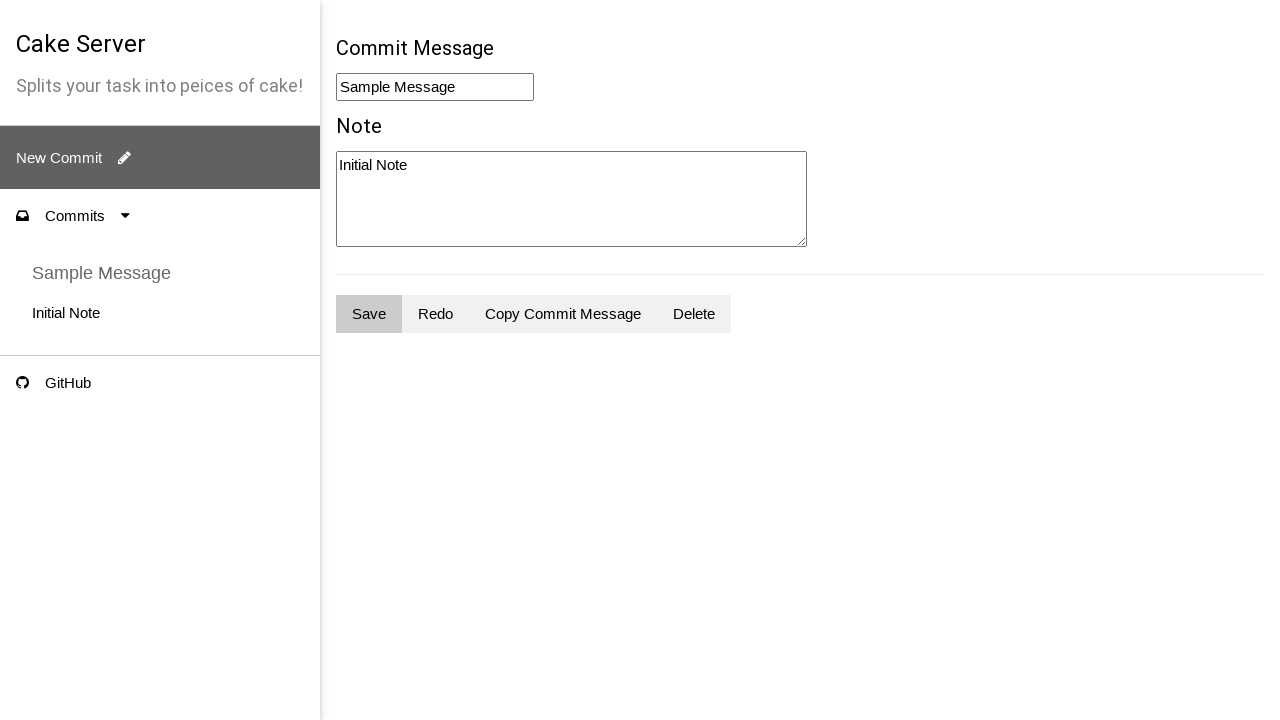

Selected commit by clicking on commit message at (102, 273) on .e2e-commit-message
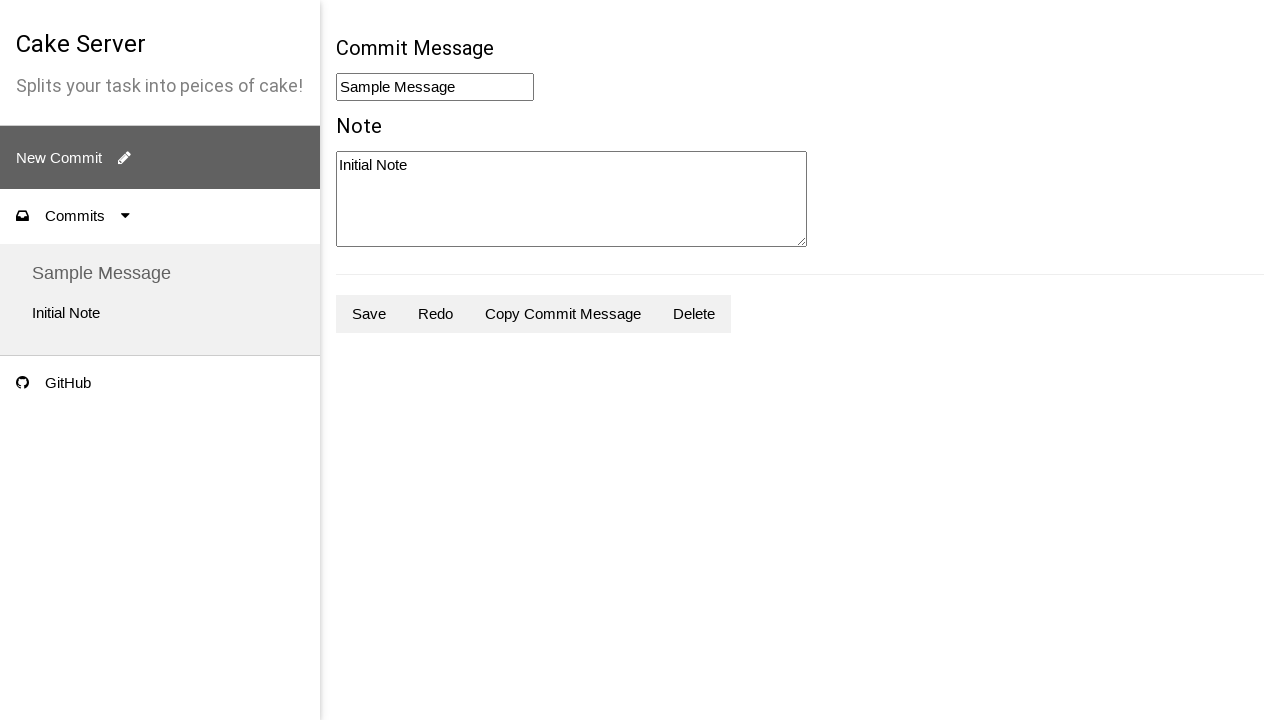

Updated commit note to 'Modified Note Content' on .e2e-note
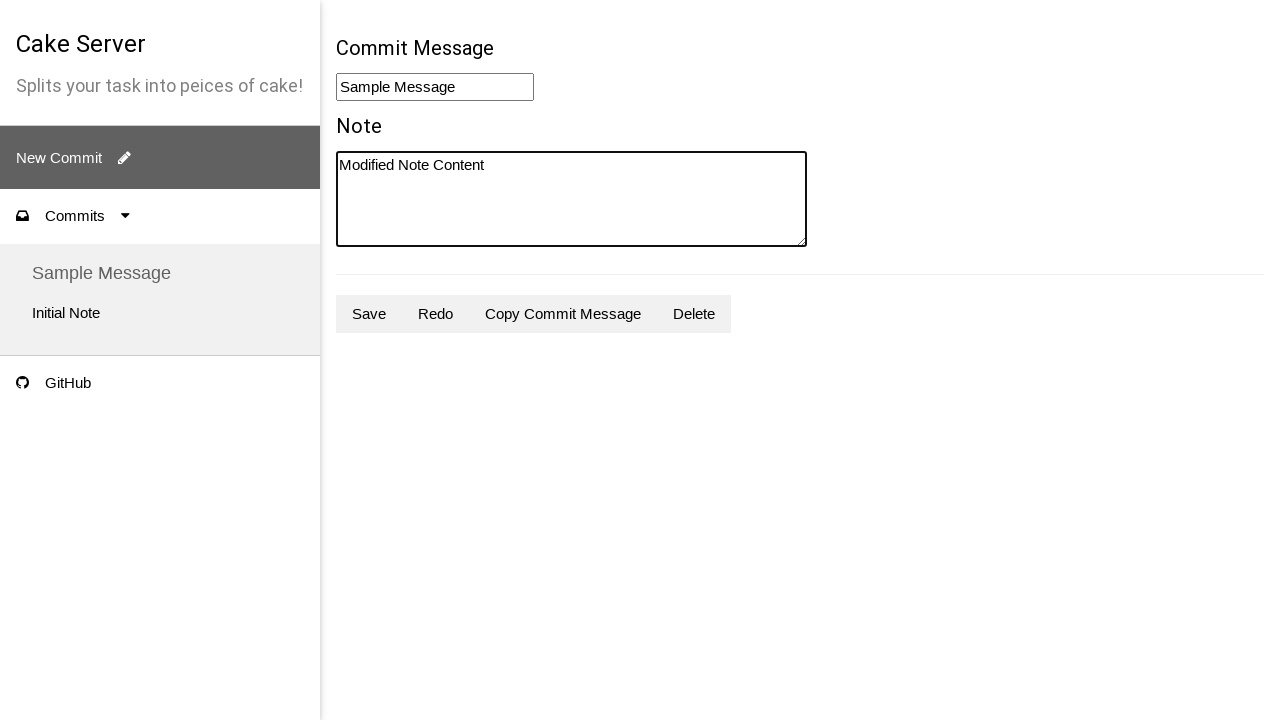

Clicked save button to update commit with modified note at (369, 314) on .e2e-save
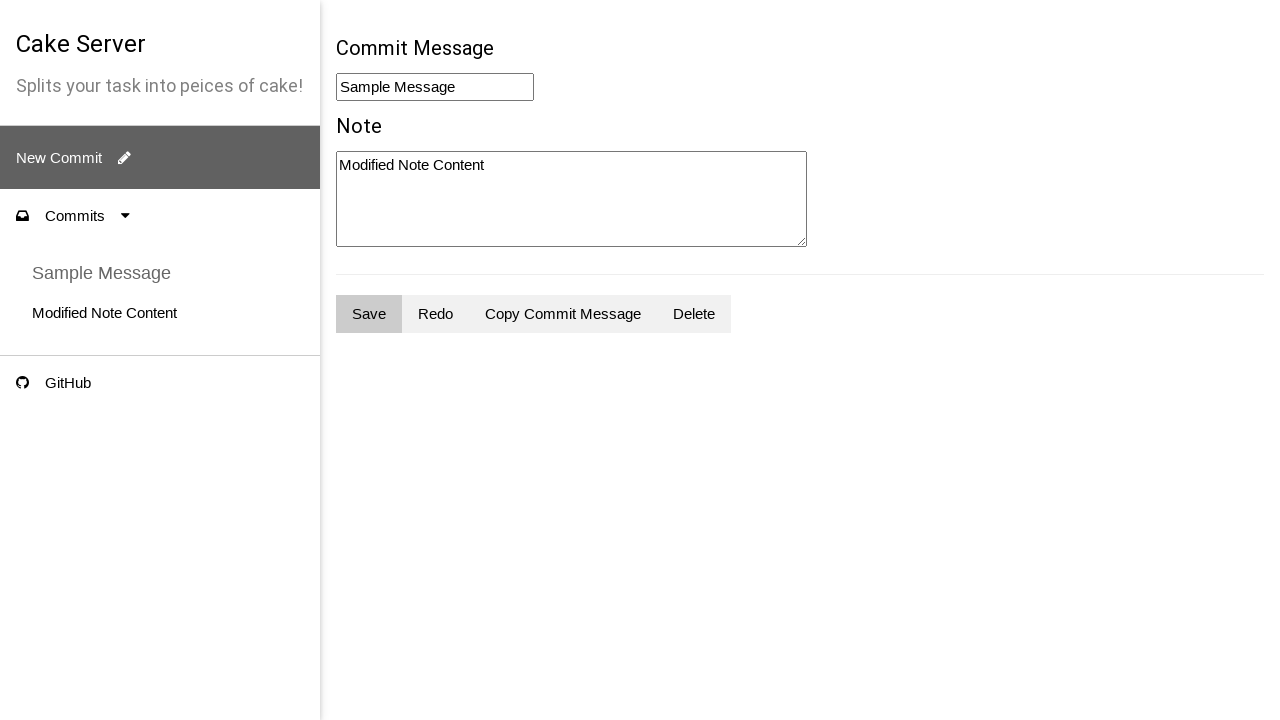

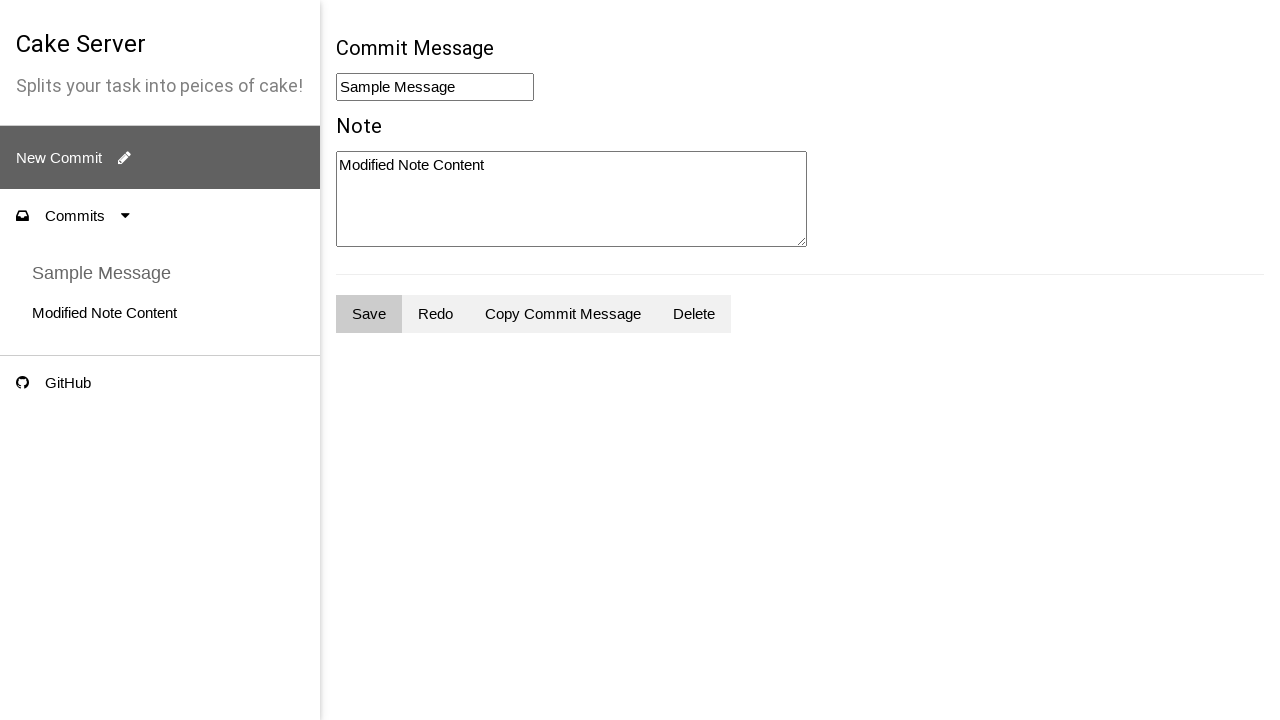